Tests jQuery UI selectable functionality by selecting multiple items using Ctrl+click

Starting URL: https://jqueryui.com/selectable/

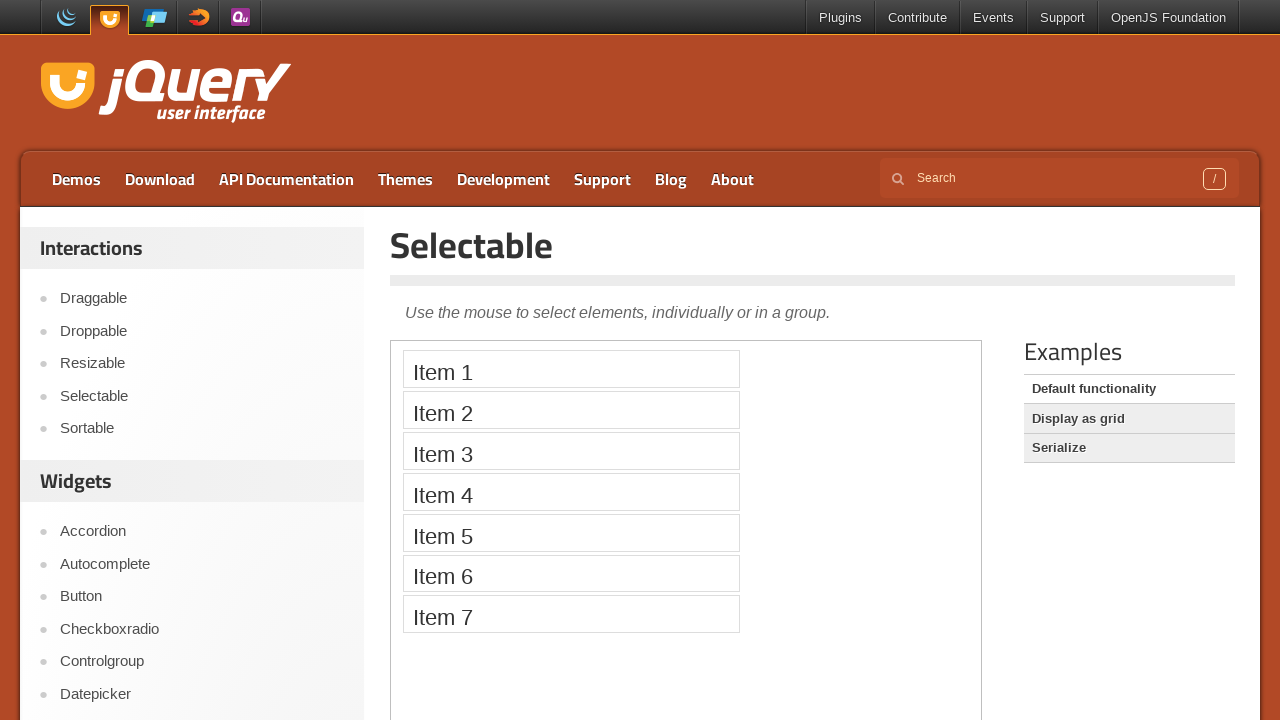

Waited for iframe body to load
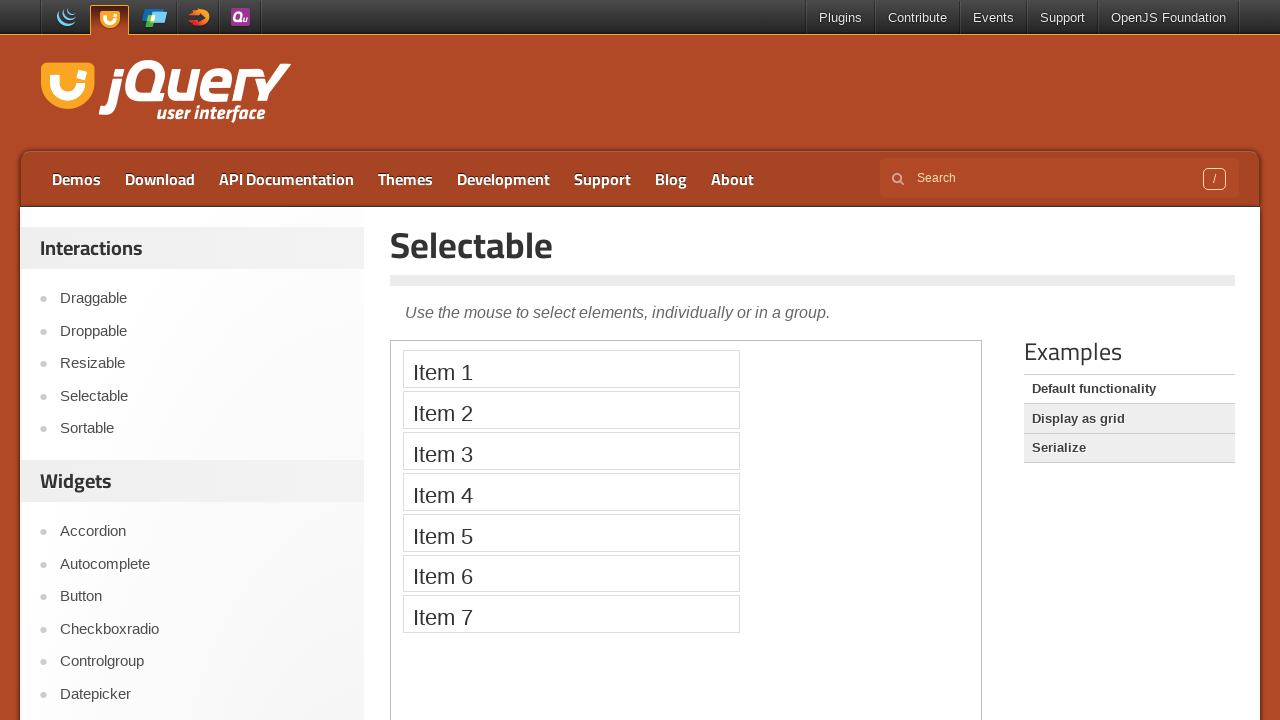

Selected the selectable demo iframe
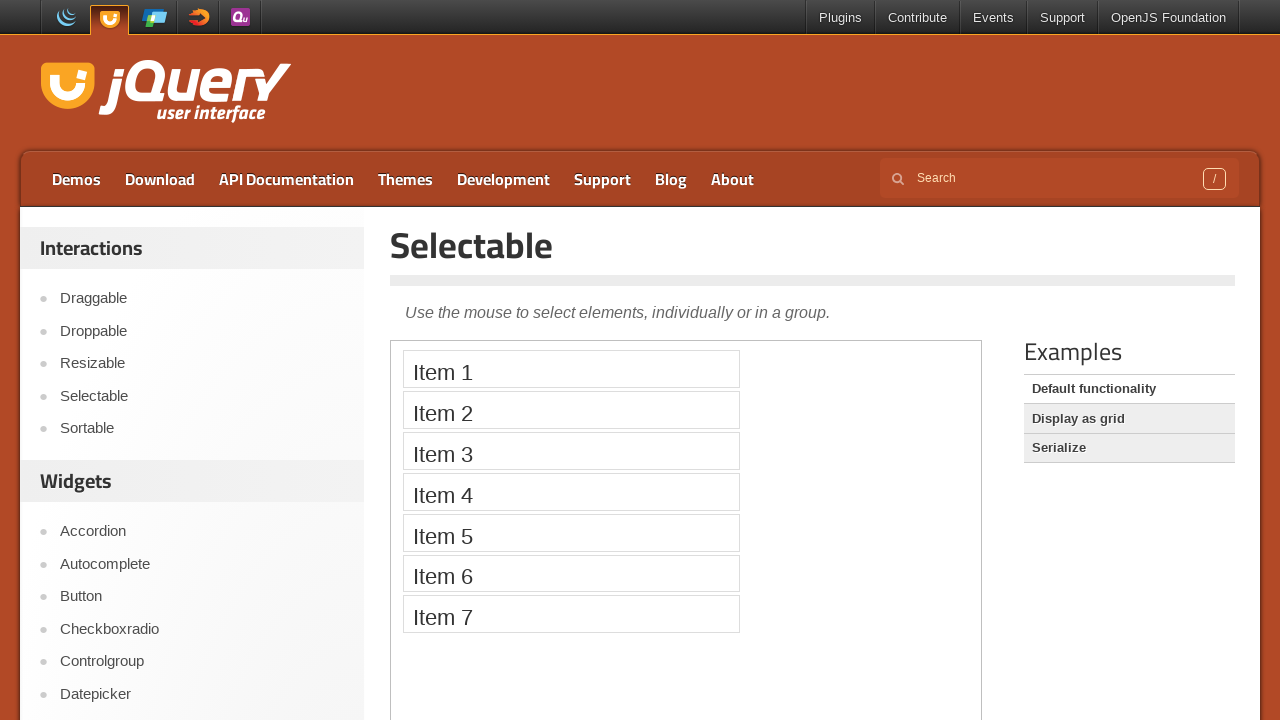

Located 'Item 1' element
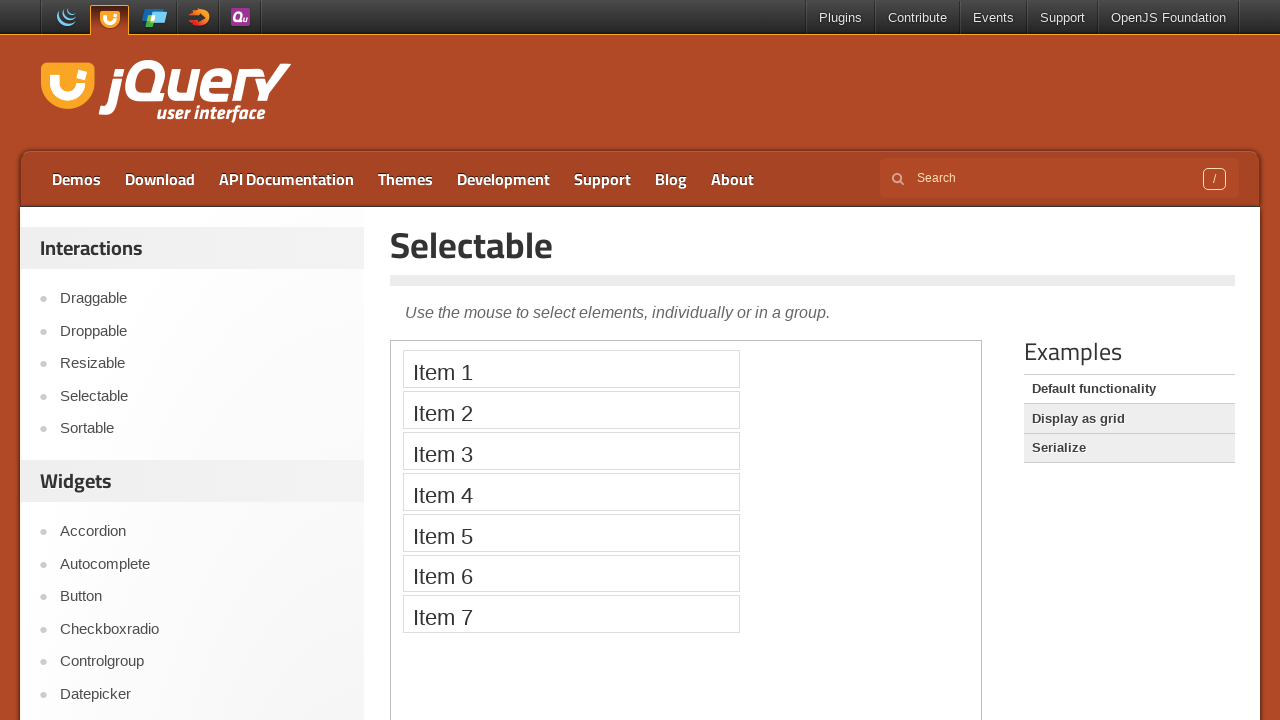

Located 'Item 3' element
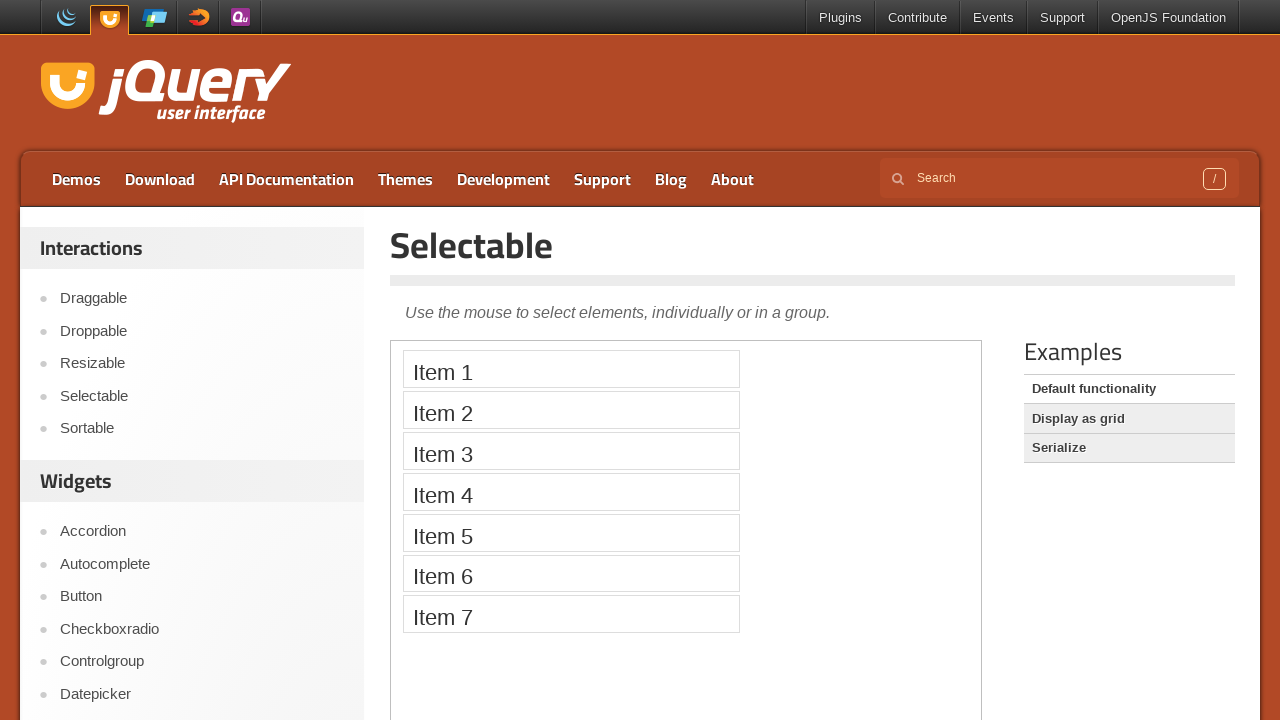

Located 'Item 5' element
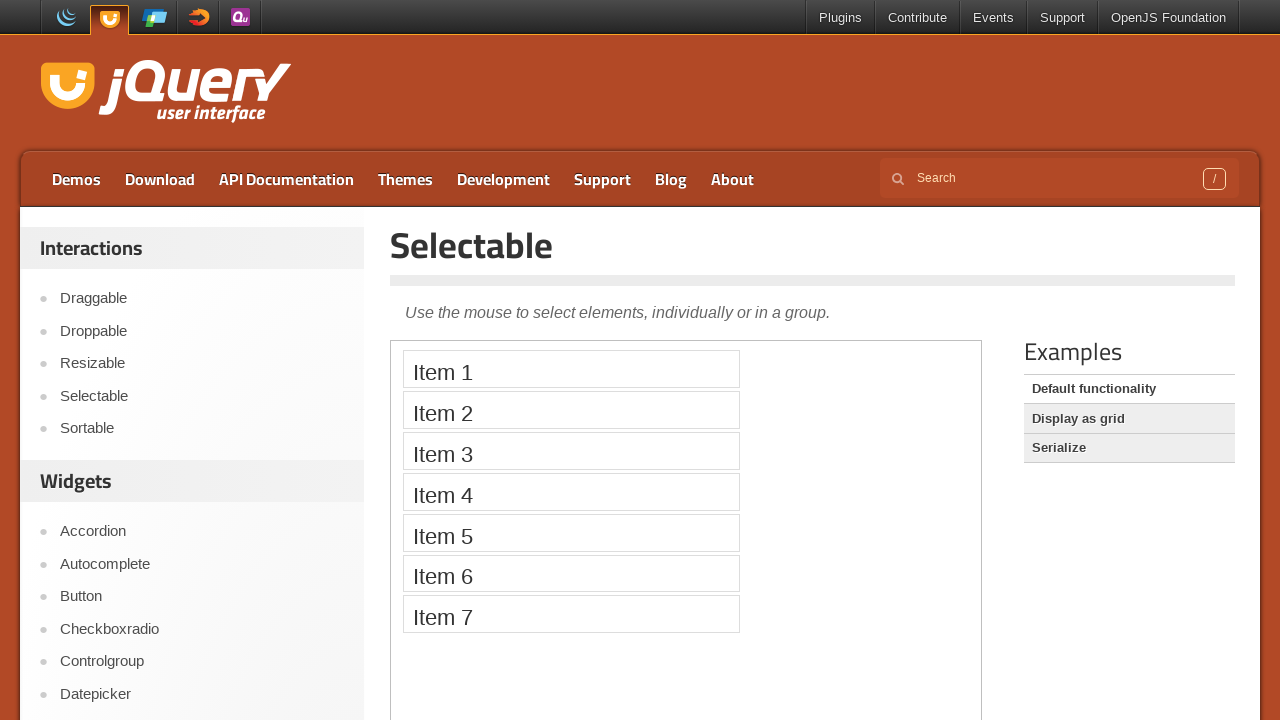

Ctrl+clicked 'Item 1' to select it at (571, 369) on xpath=//li[text()='Item 1']
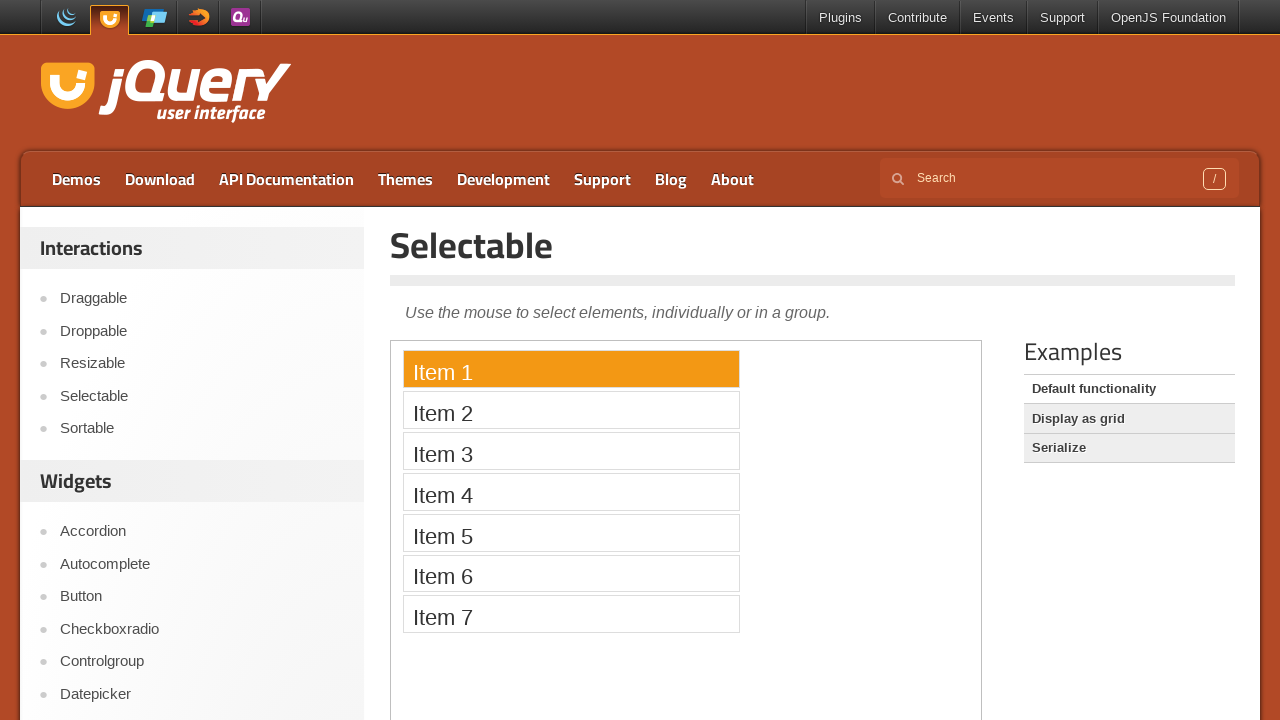

Ctrl+clicked 'Item 3' to add it to selection at (571, 451) on xpath=//li[text()='Item 3']
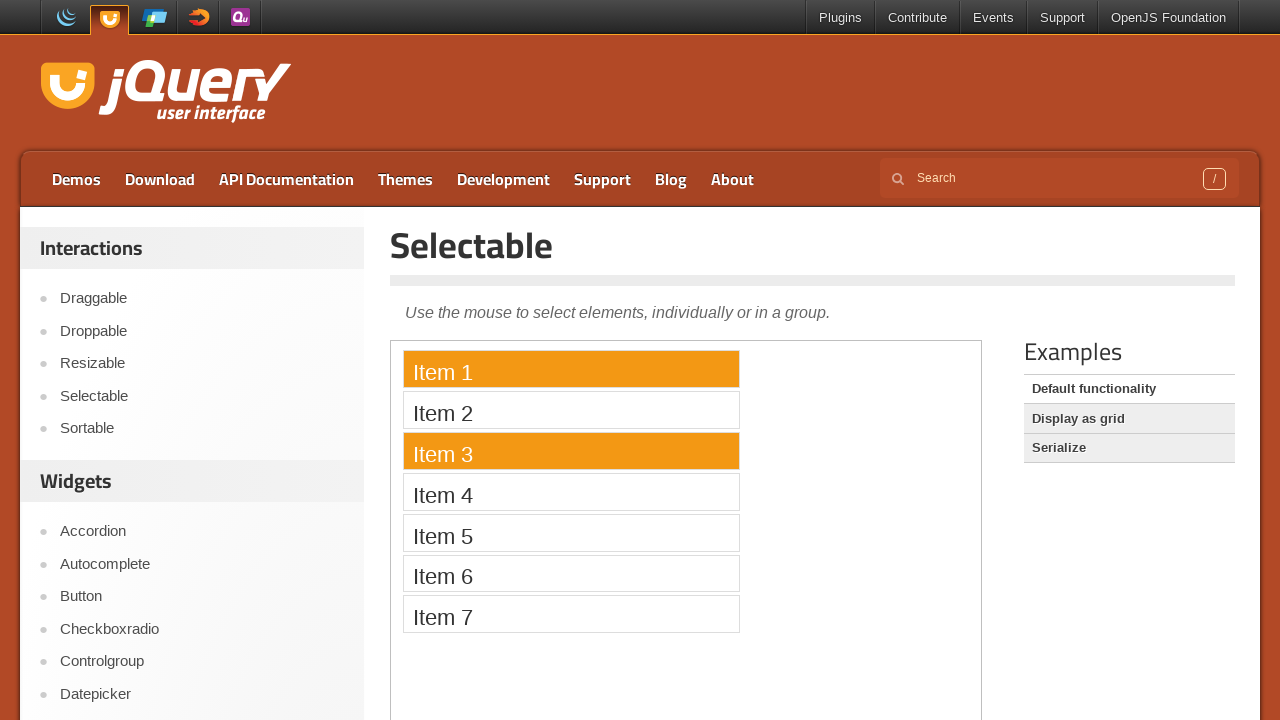

Ctrl+clicked 'Item 5' to add it to selection at (571, 532) on xpath=//li[text()='Item 5']
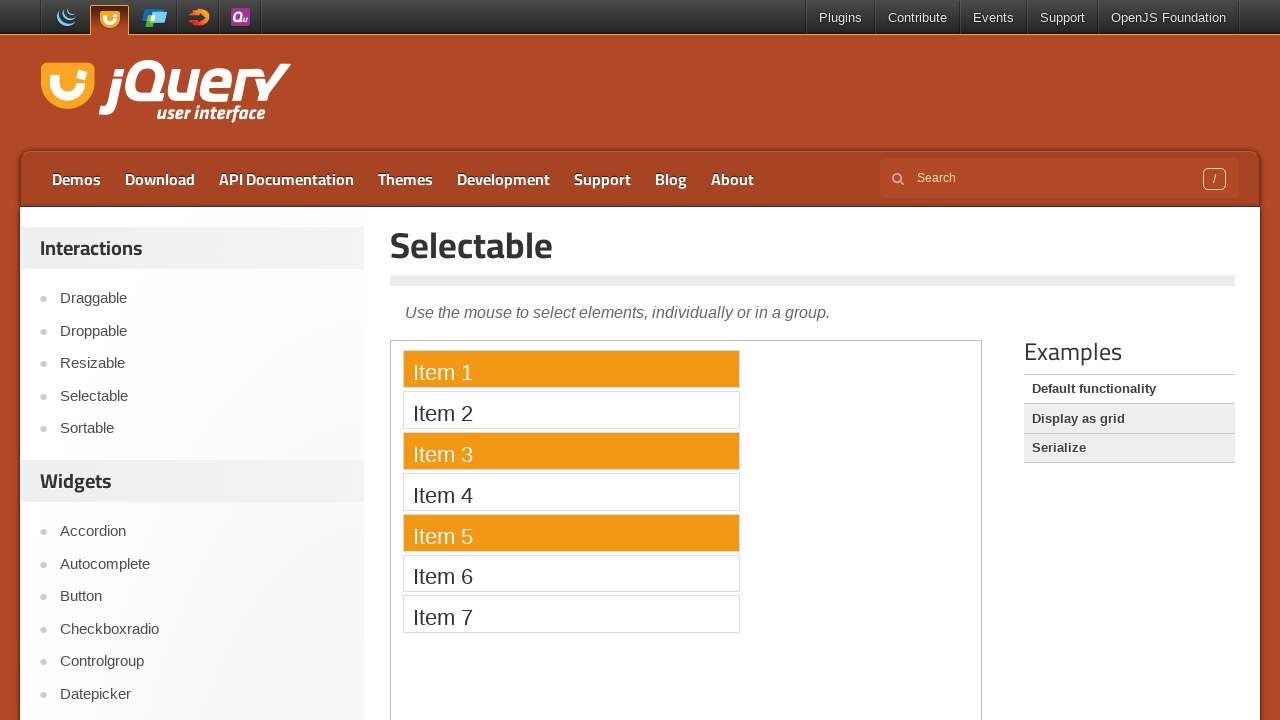

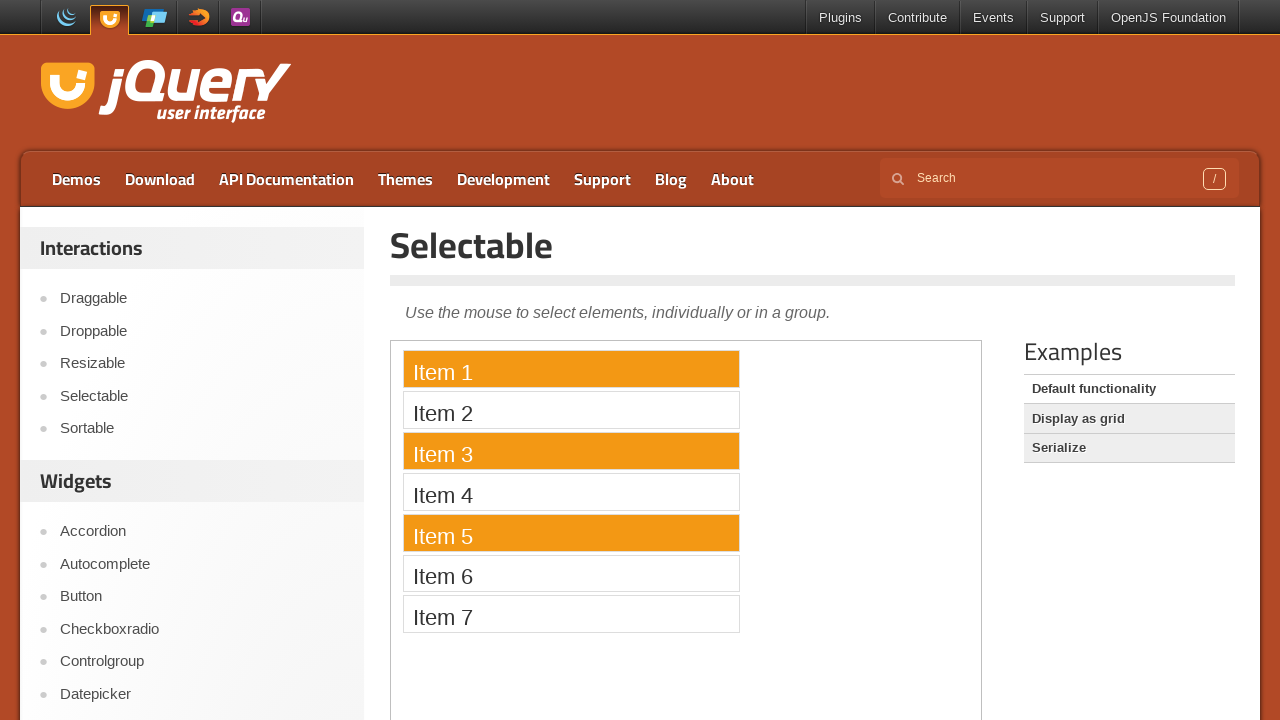